Tests right-click functionality on a button element by performing a context click action

Starting URL: https://demoqa.com/buttons

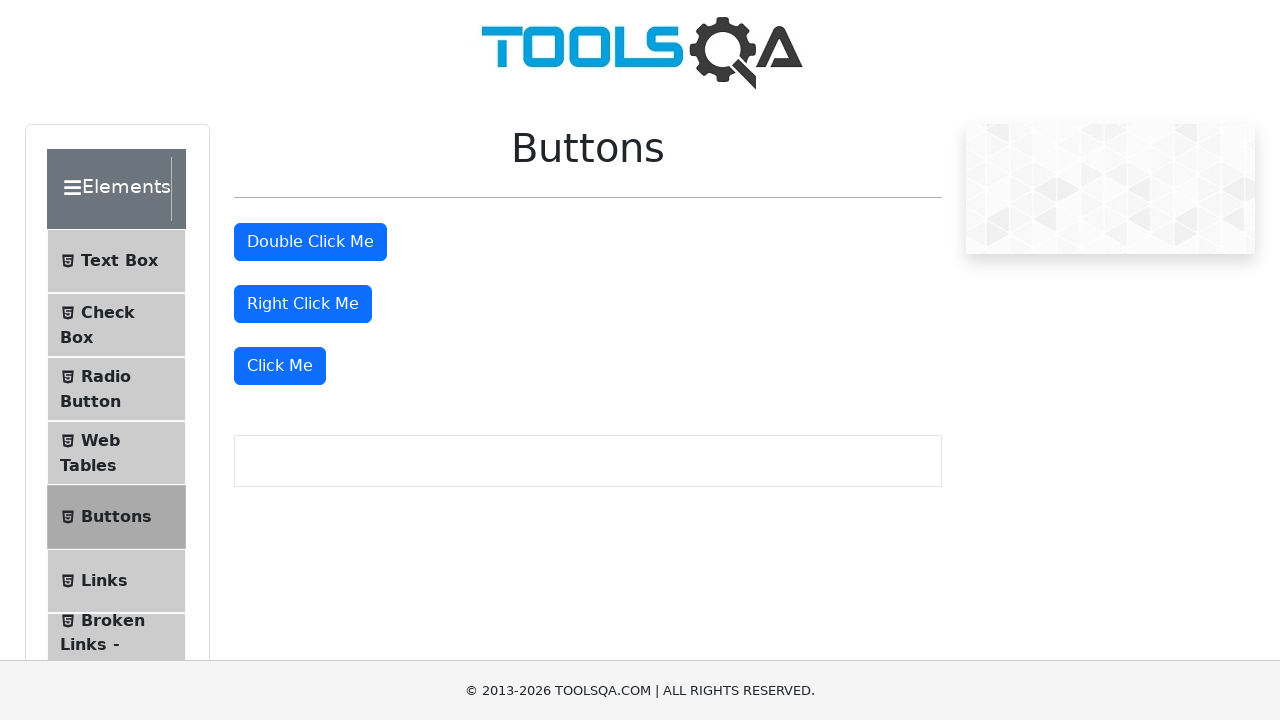

Located the right-click button element
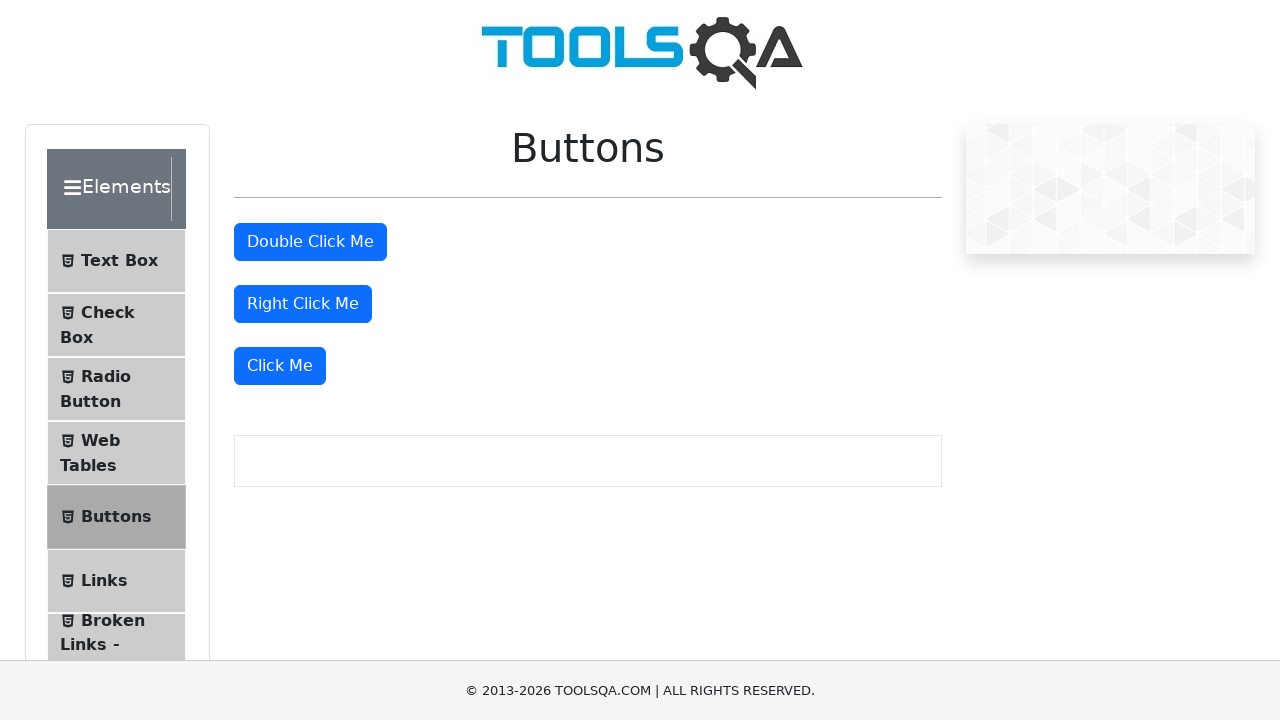

Performed right-click (context click) action on the button at (303, 304) on #rightClickBtn
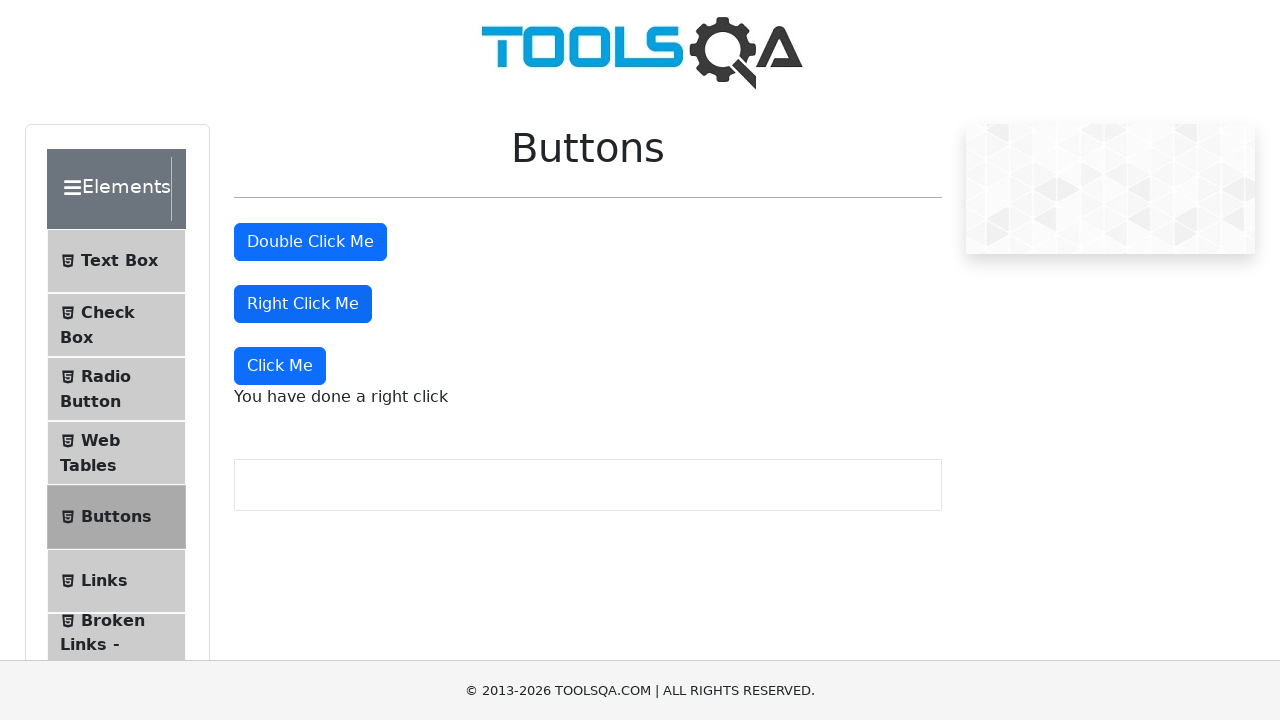

Waited 1000ms for right-click context menu to appear
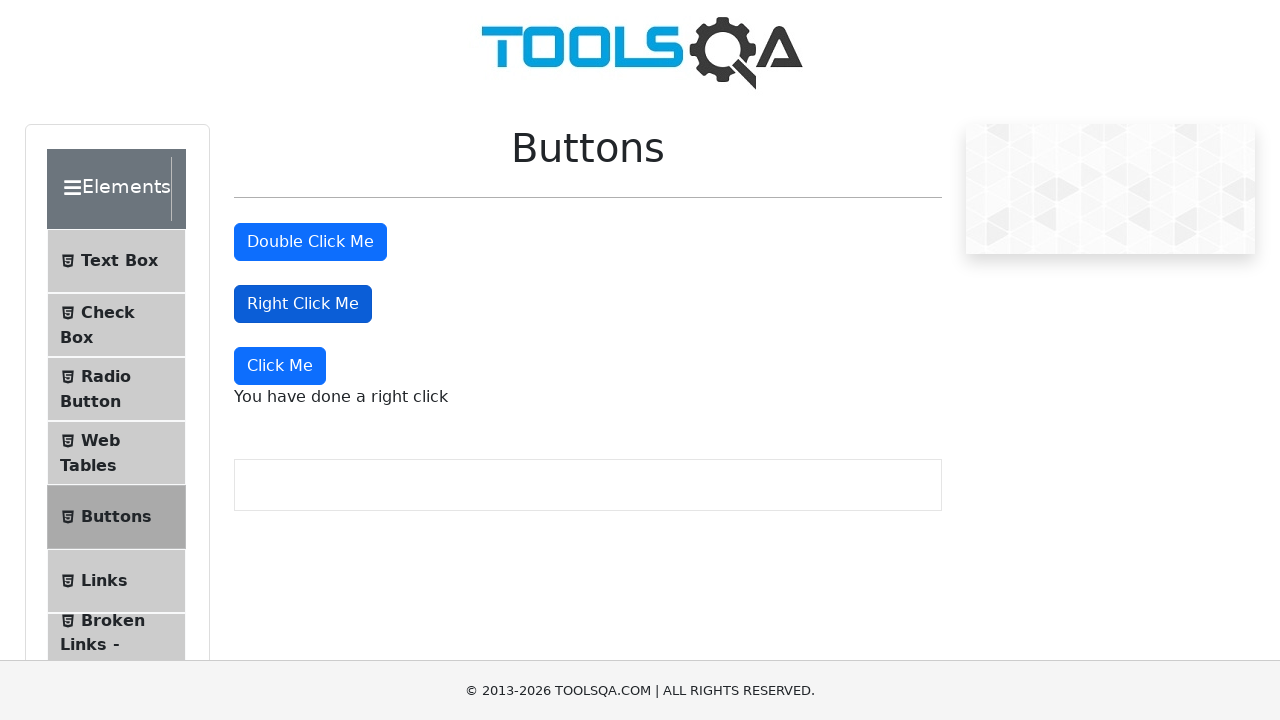

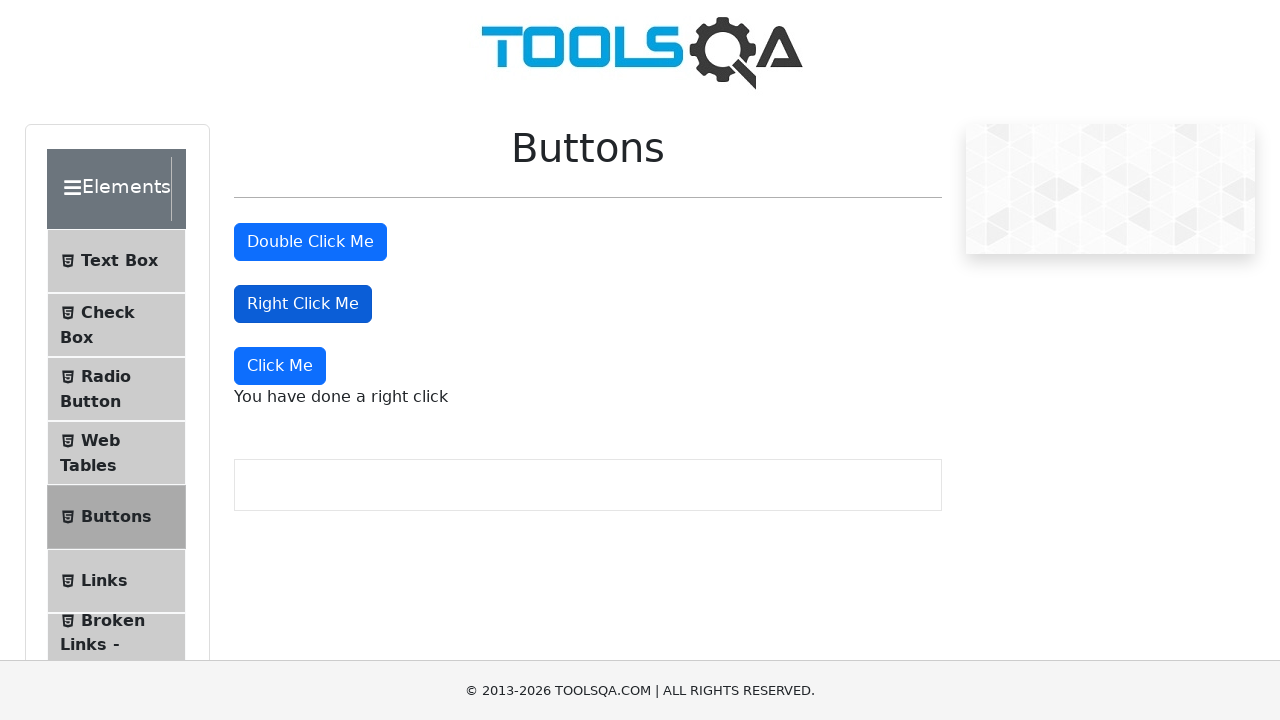